Tests window handling functionality by opening a new window, switching between windows, and verifying the window titles

Starting URL: https://www.leafground.com/window.xhtml

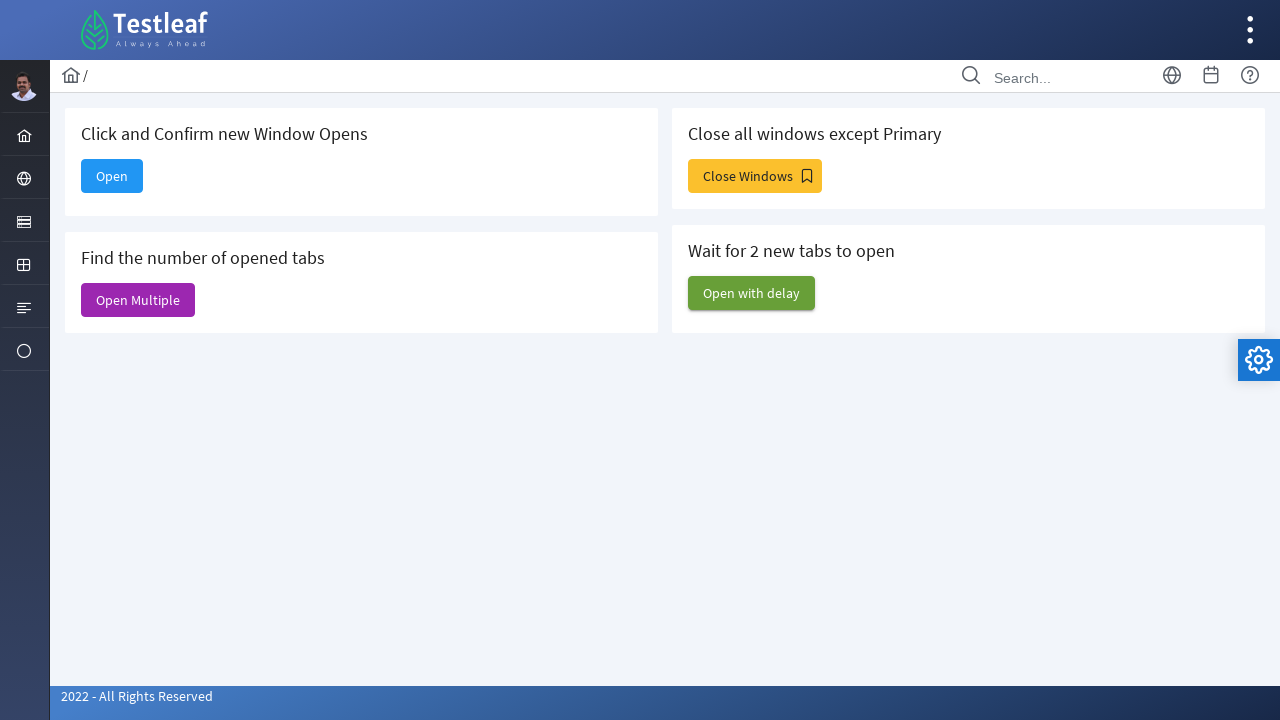

Clicked button to open new window at (112, 176) on xpath=//*[@id="j_idt88:new"]/span
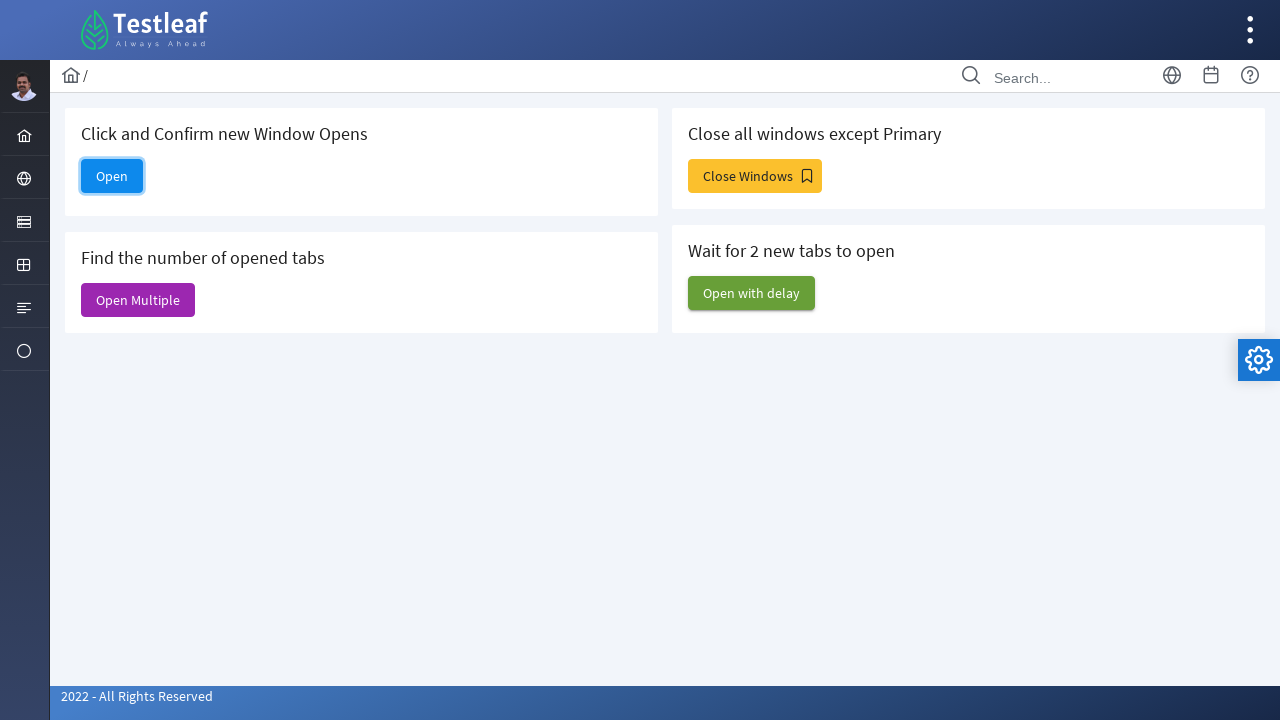

New window/tab opened and captured
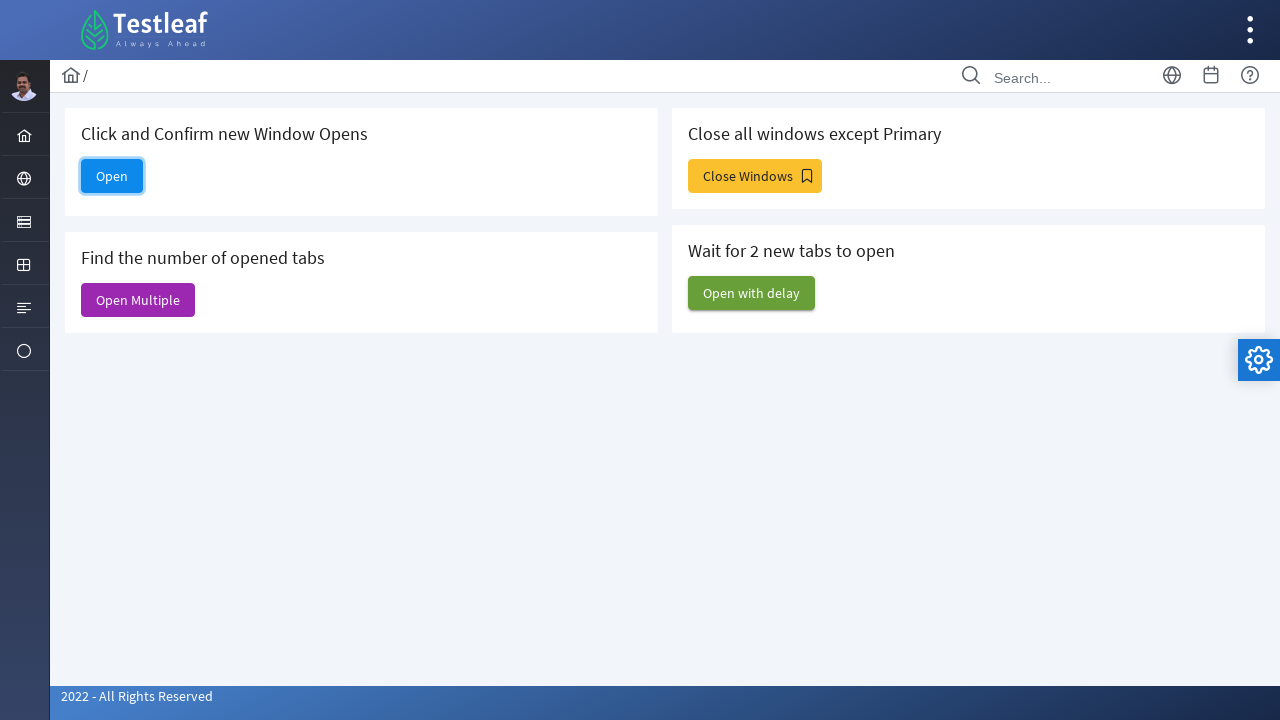

New page finished loading
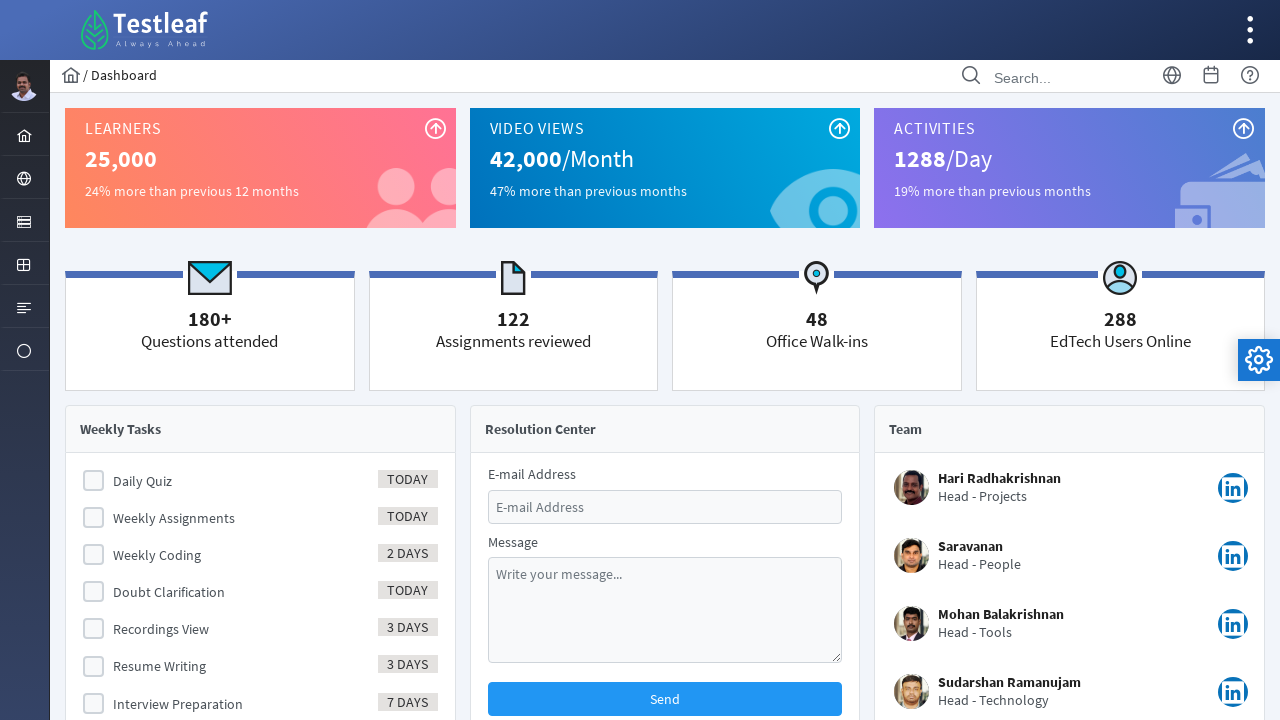

Retrieved new window title: Dashboard
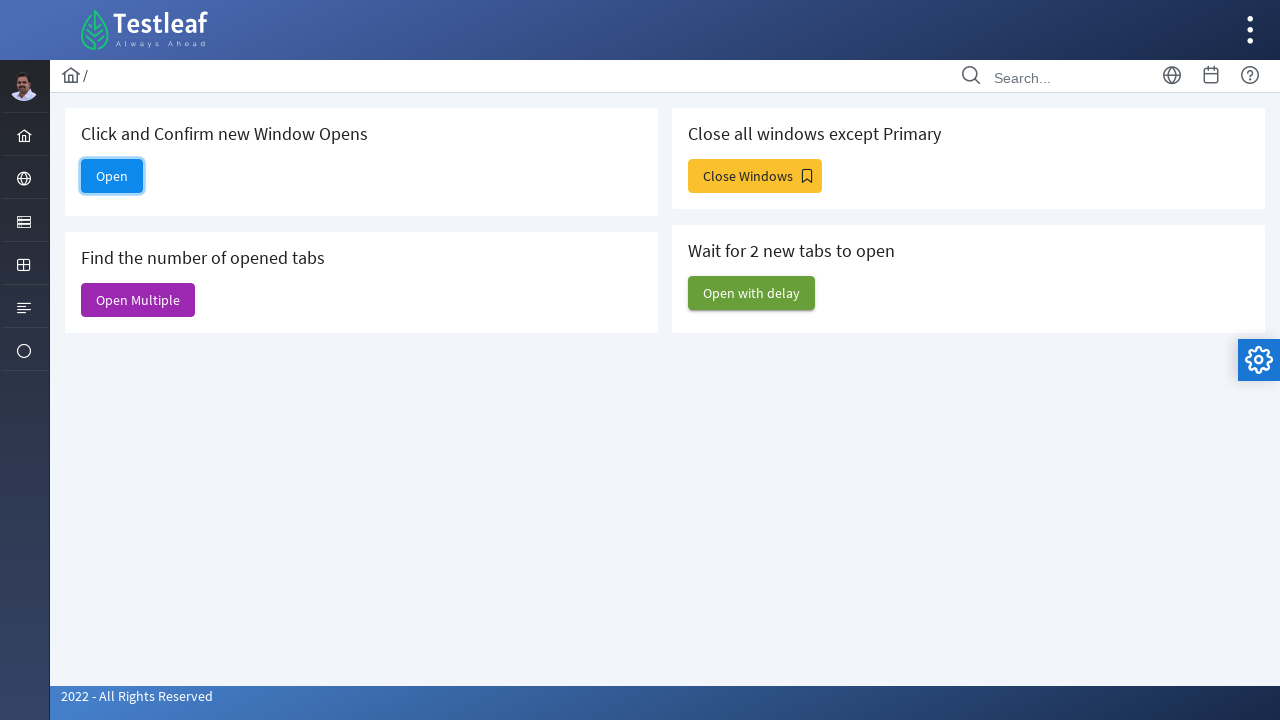

Counted 5 open tabs/windows
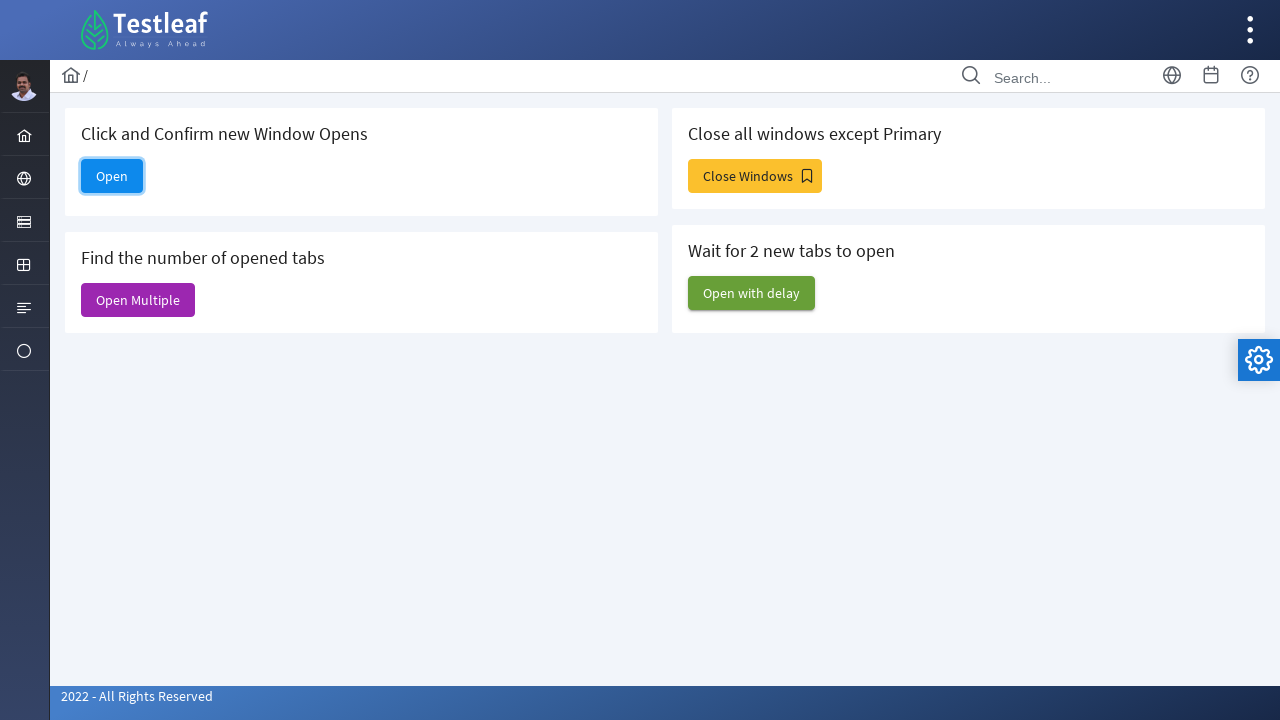

Retrieved parent window title: Window
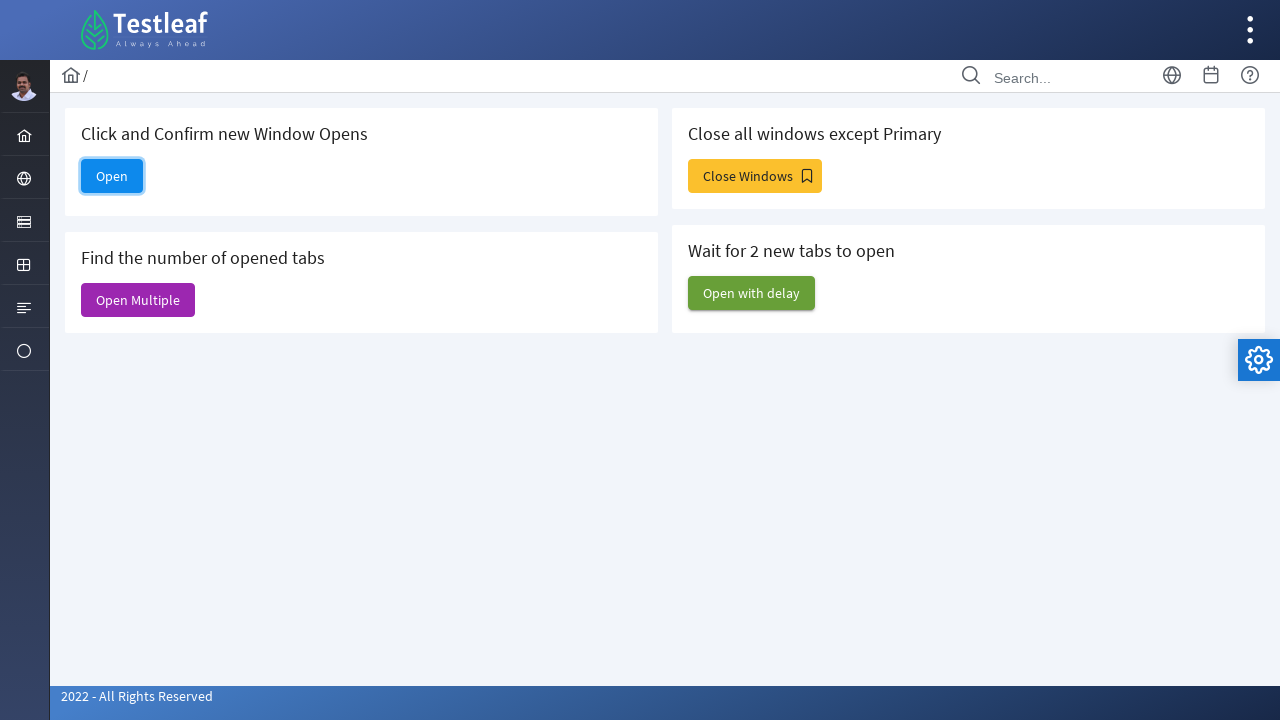

Closed the new window/tab
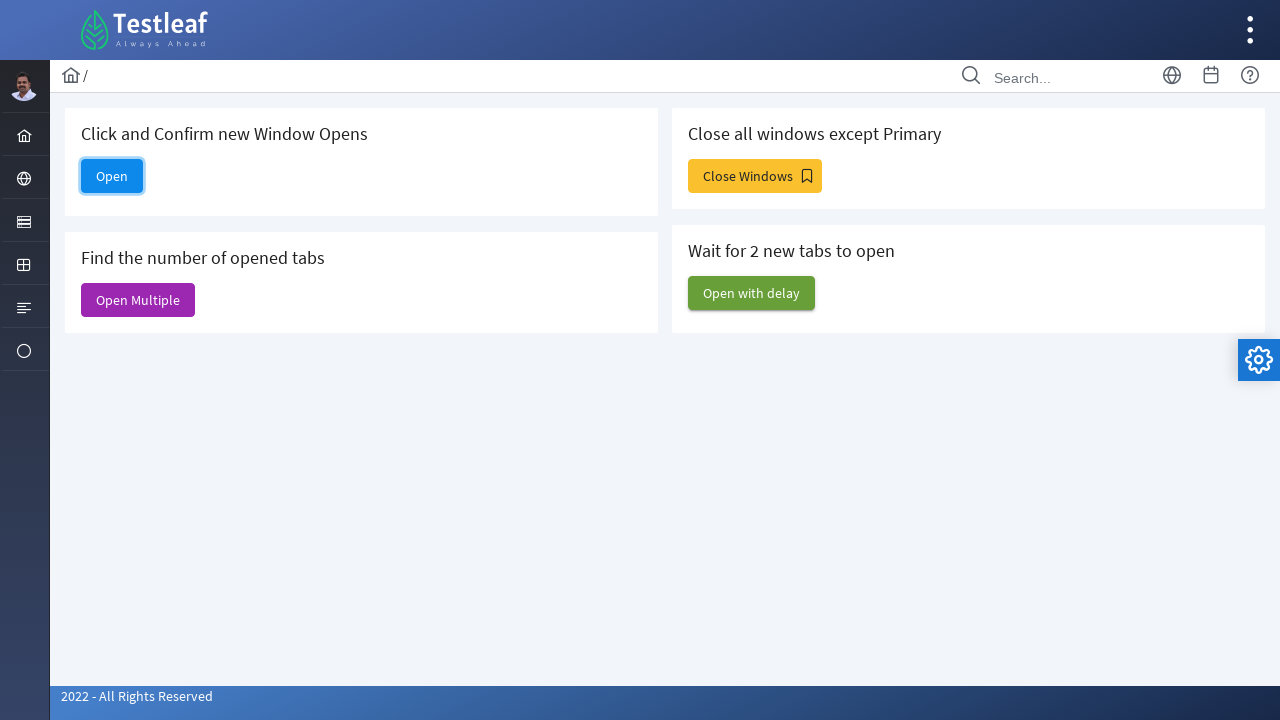

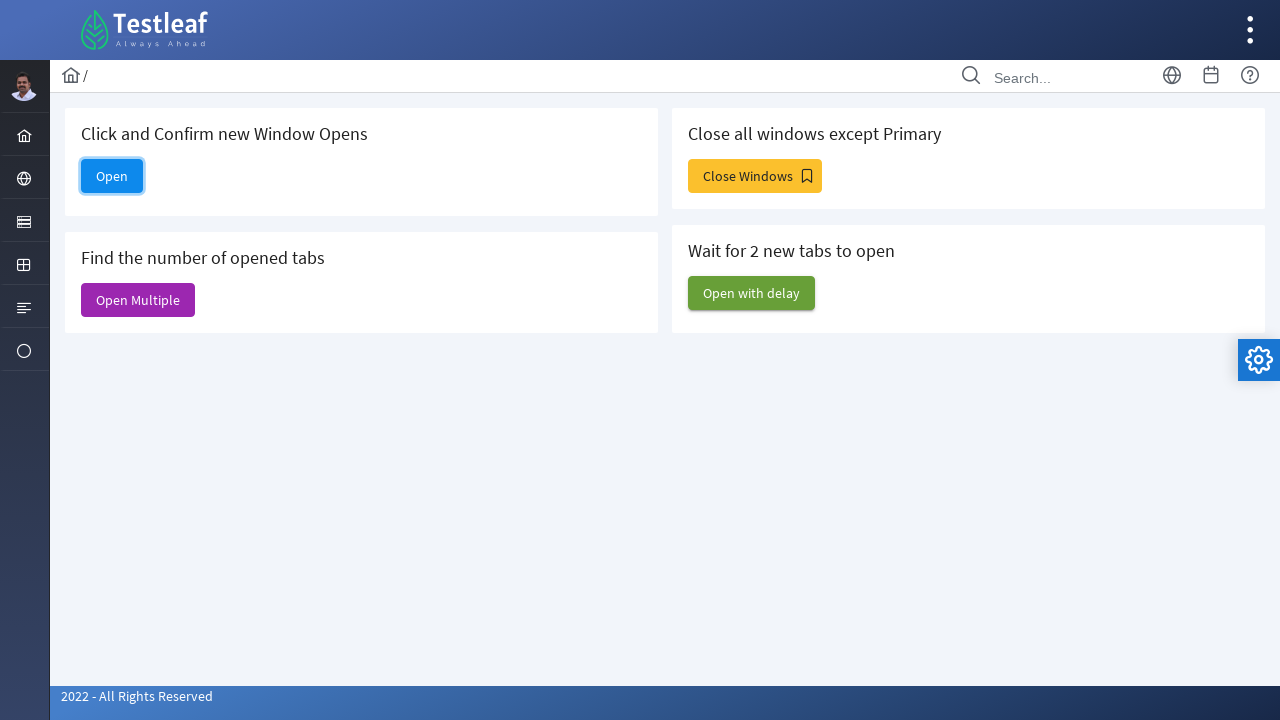